Tests that form state persists in localStorage and input values are restored after page reload.

Starting URL: https://yarqui.github.io/goit-js-hw-08/03-feedback.html

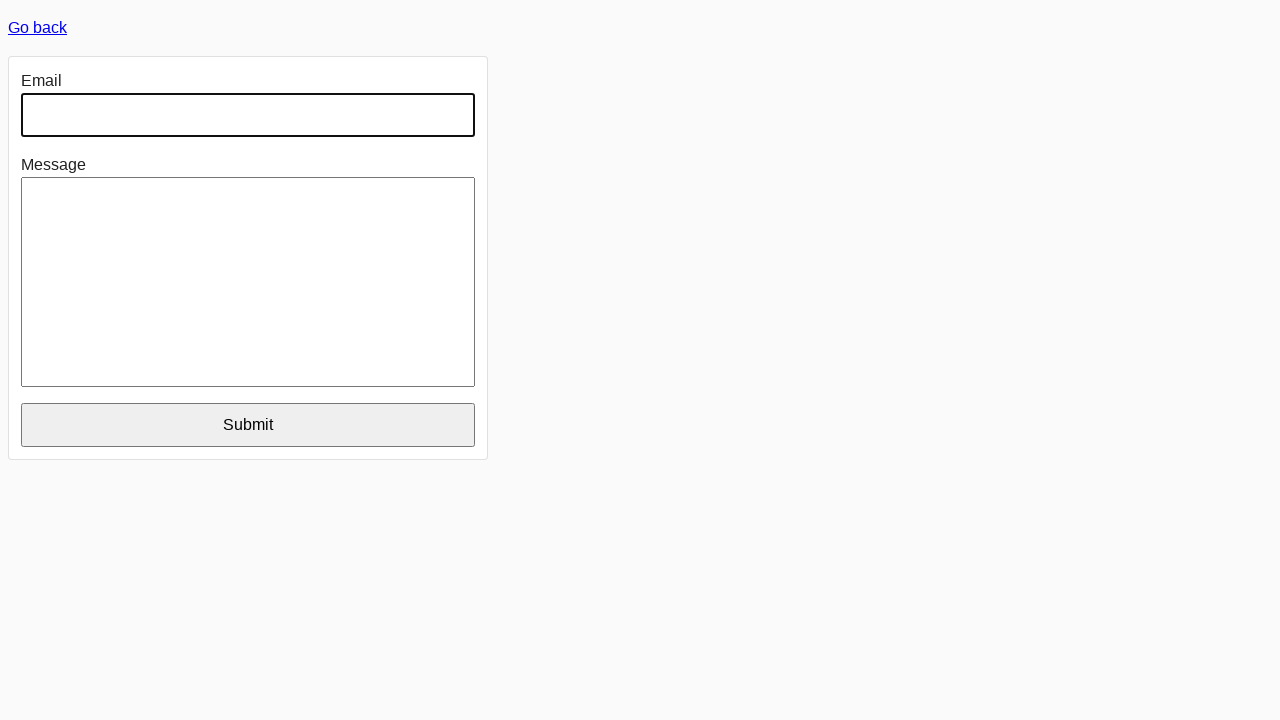

Navigated to feedback form page
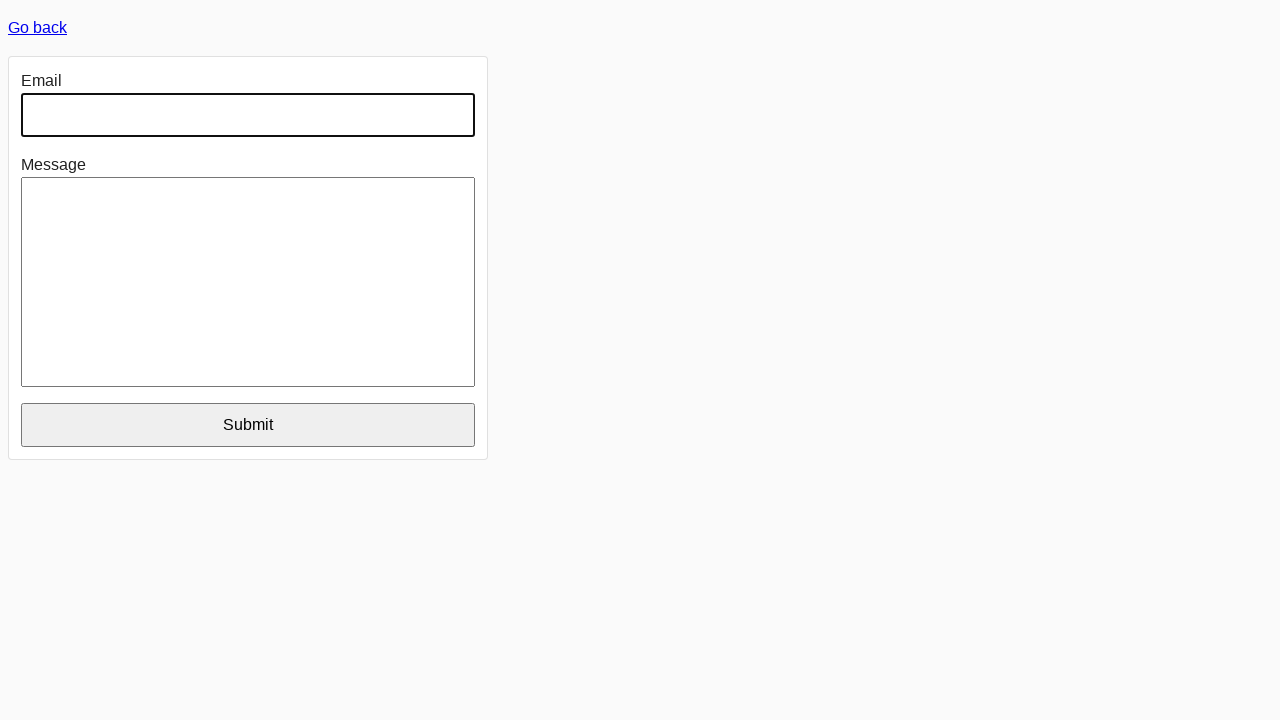

Located email input field
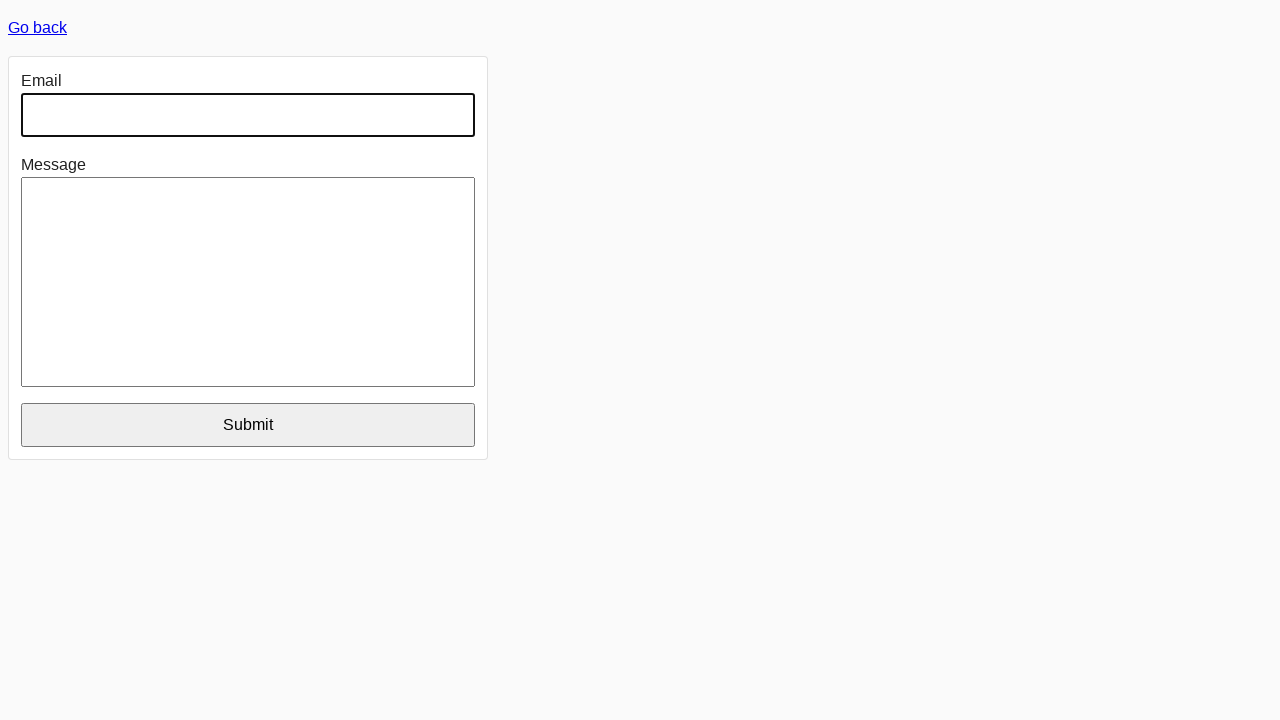

Located message input field
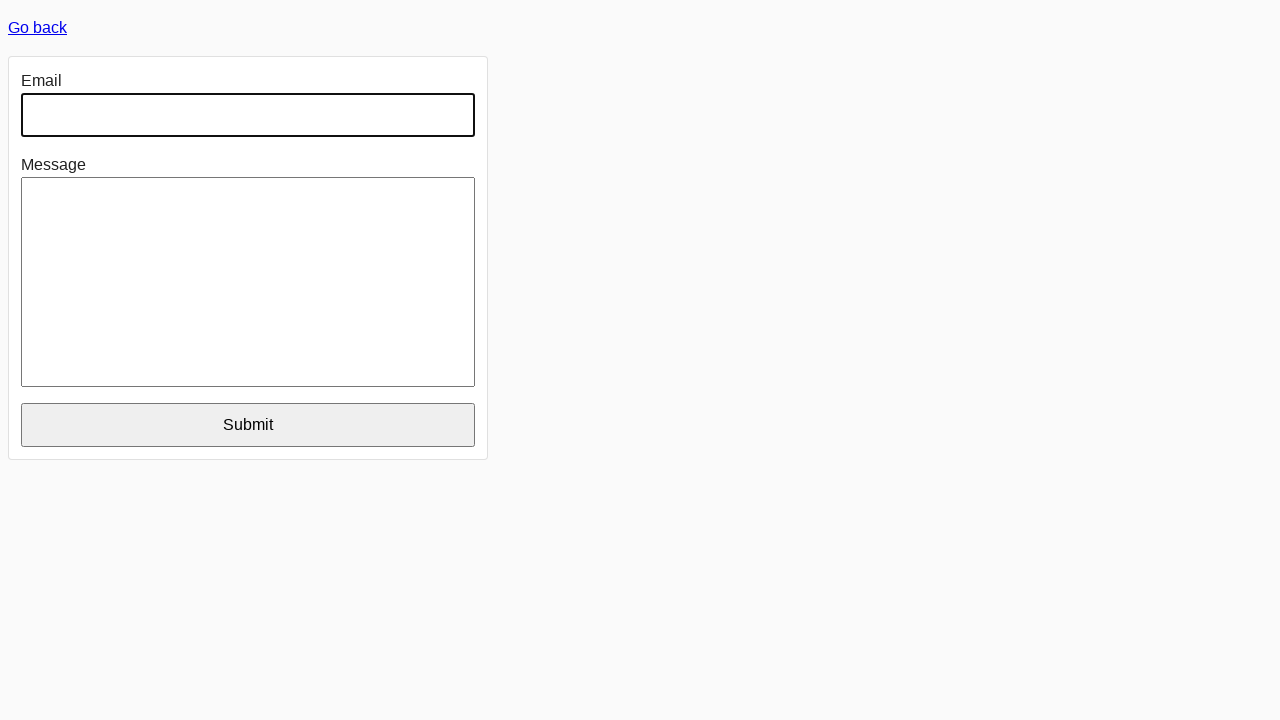

Filled email field with whitespace-padded value on internal:label="Email"i
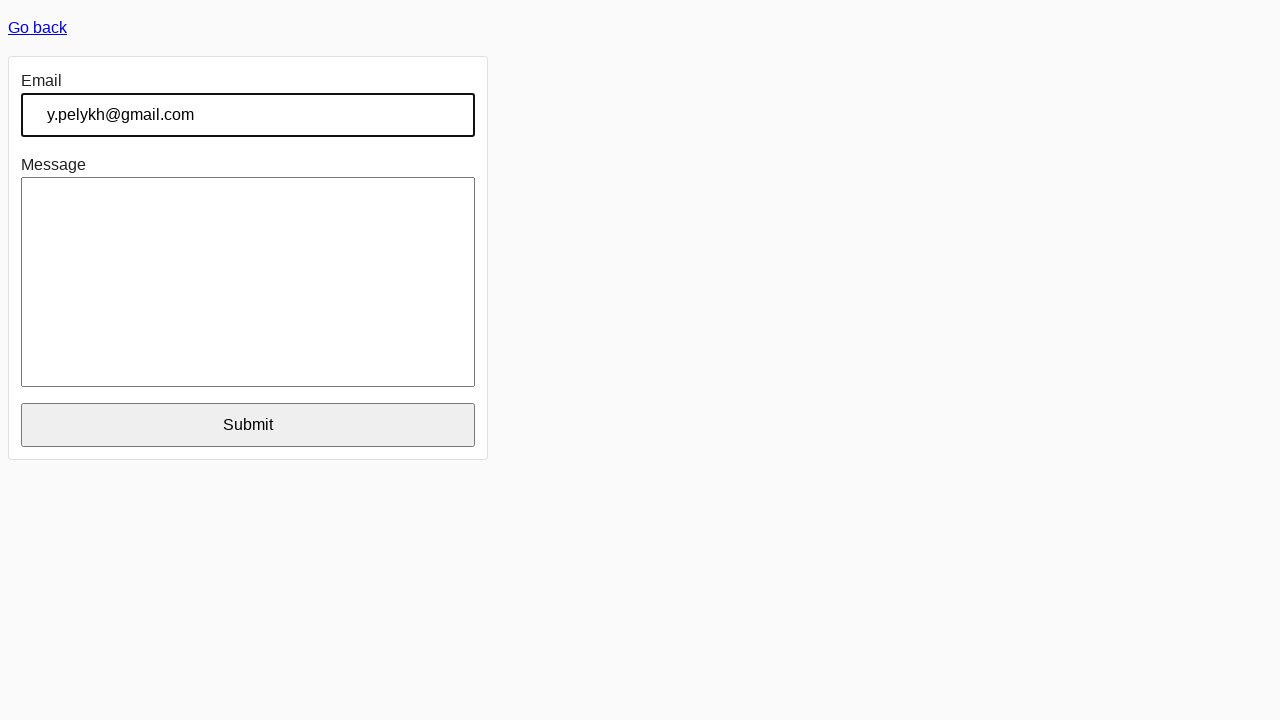

Filled message field with whitespace-padded value on internal:label="Message"i
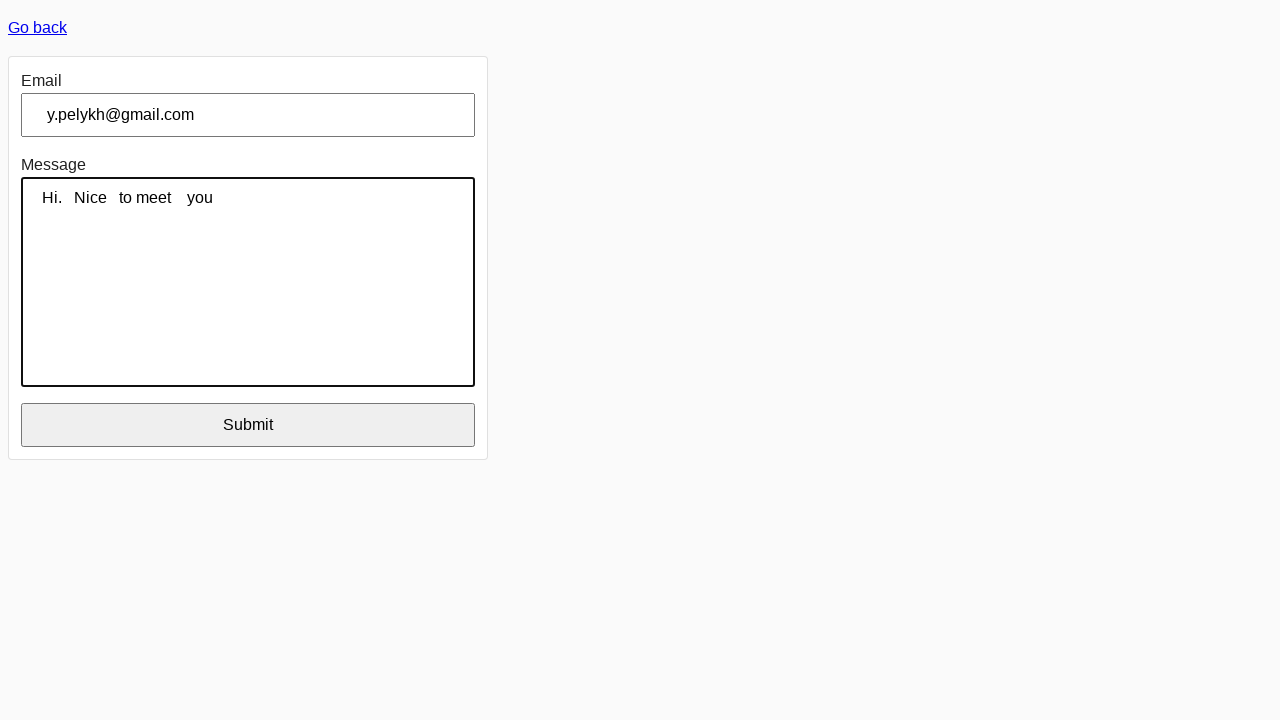

Verified form state was trimmed and persisted to localStorage
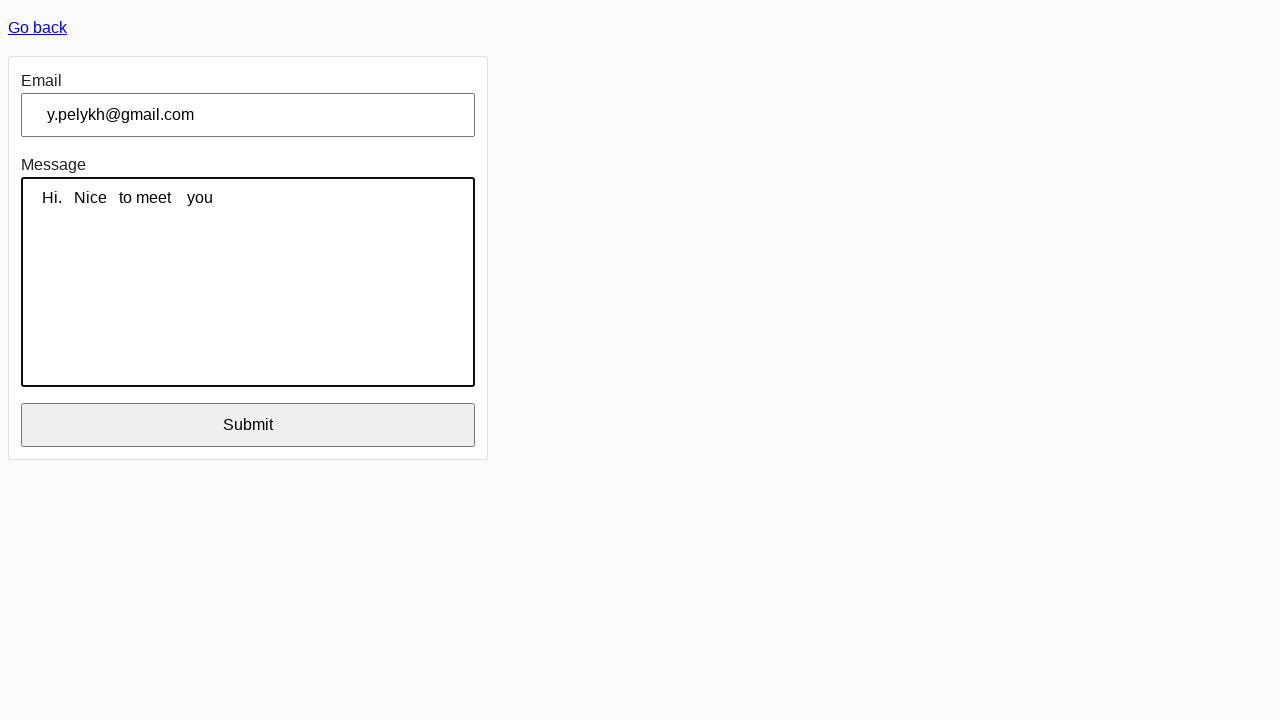

Reloaded page to test state persistence
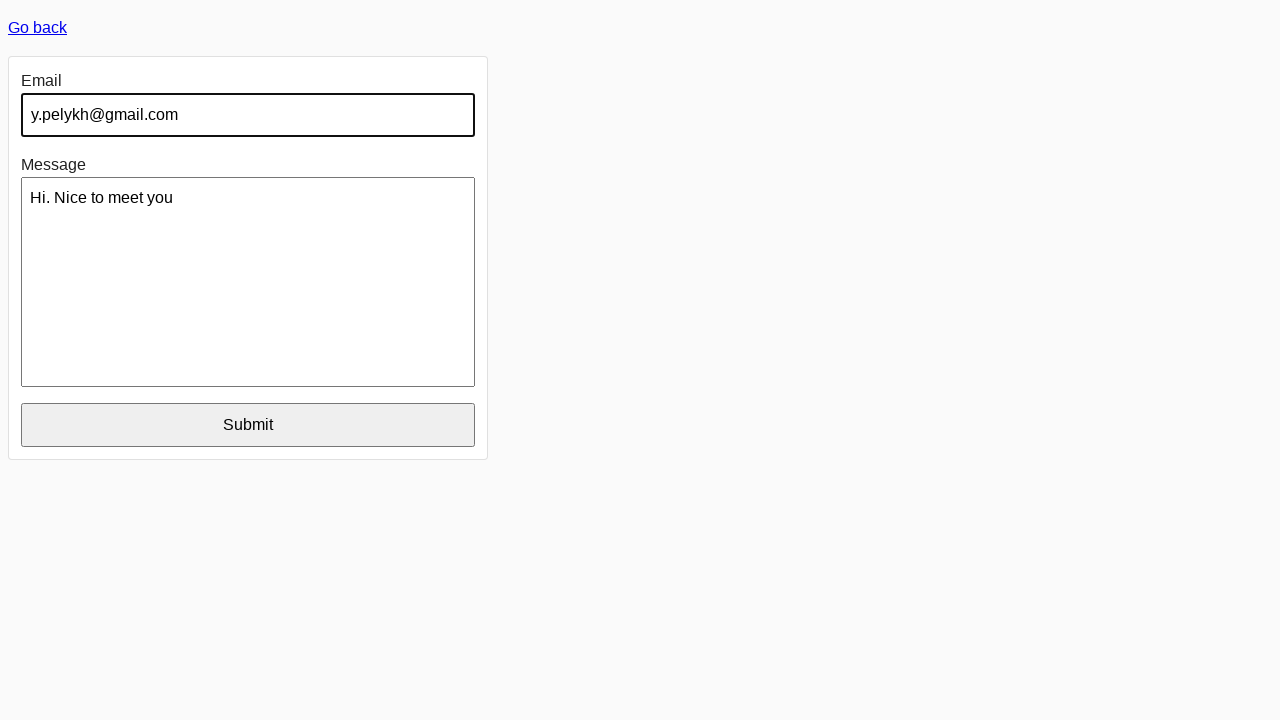

Confirmed email field retained trimmed value after reload
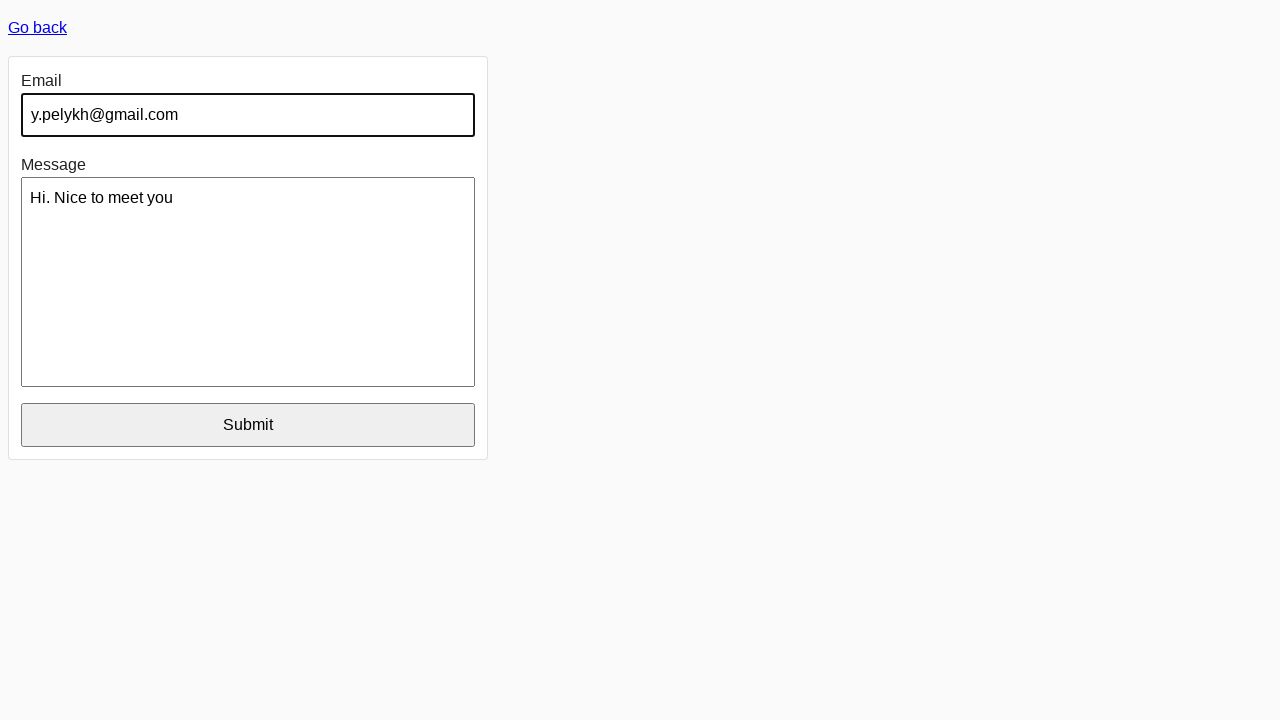

Confirmed message field retained trimmed value after reload
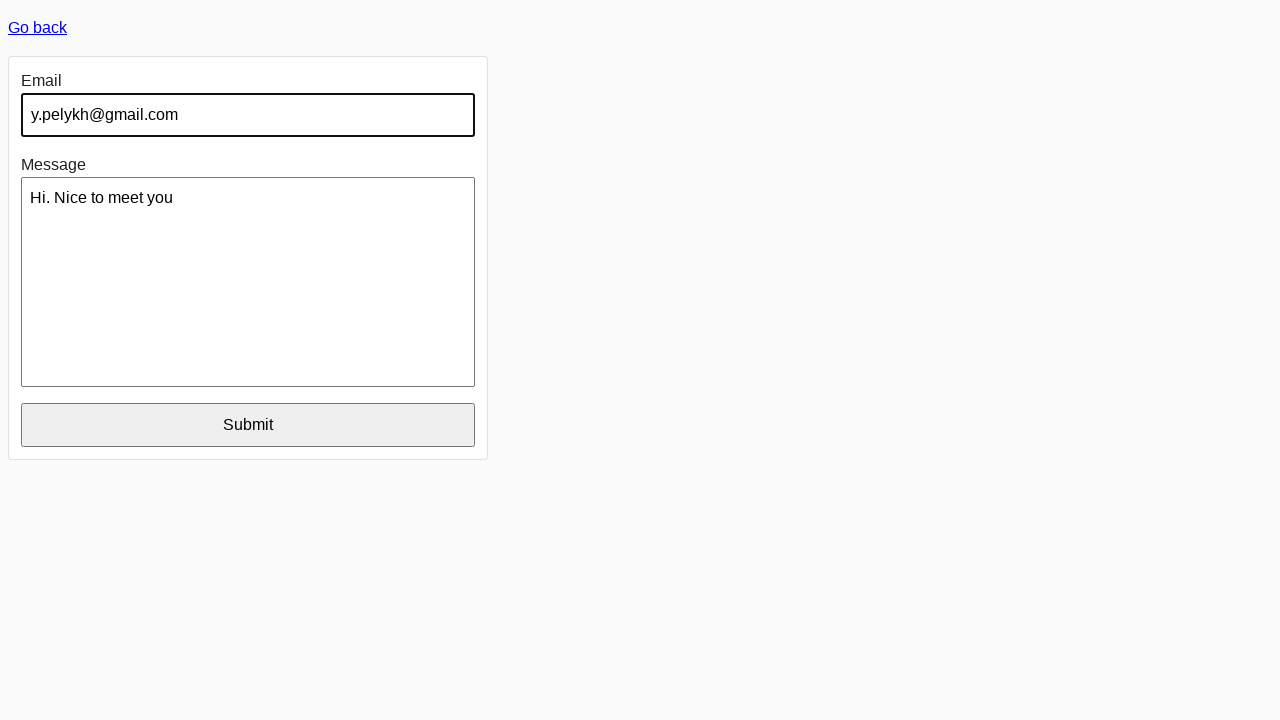

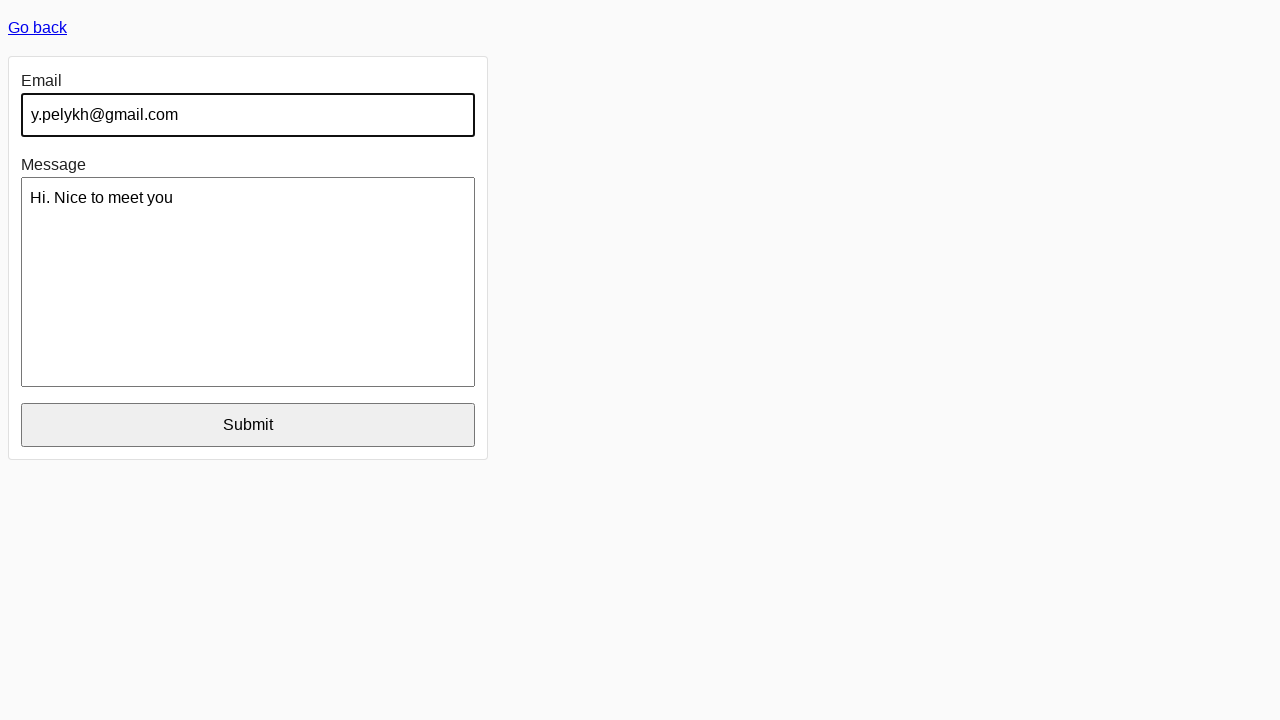